Navigates to the Selenium website and performs scrolling operations to test page scroll functionality

Starting URL: https://www.selenium.dev

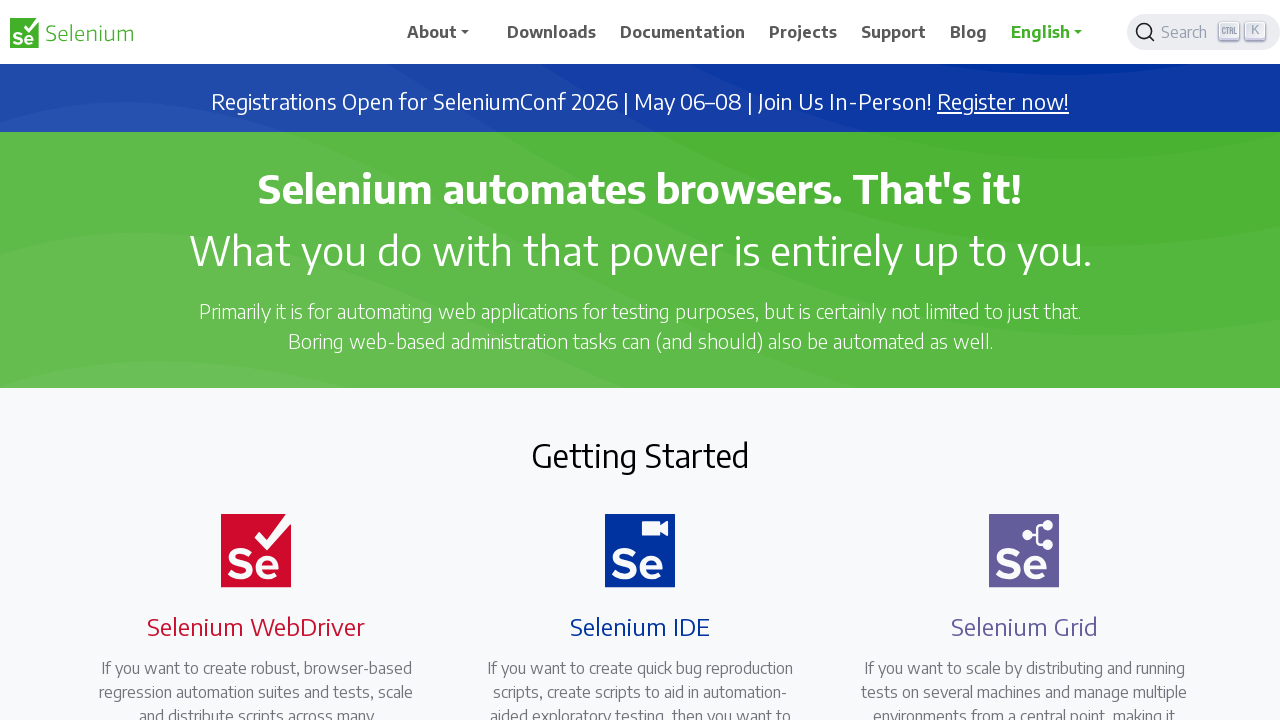

Navigated to Selenium website at https://www.selenium.dev
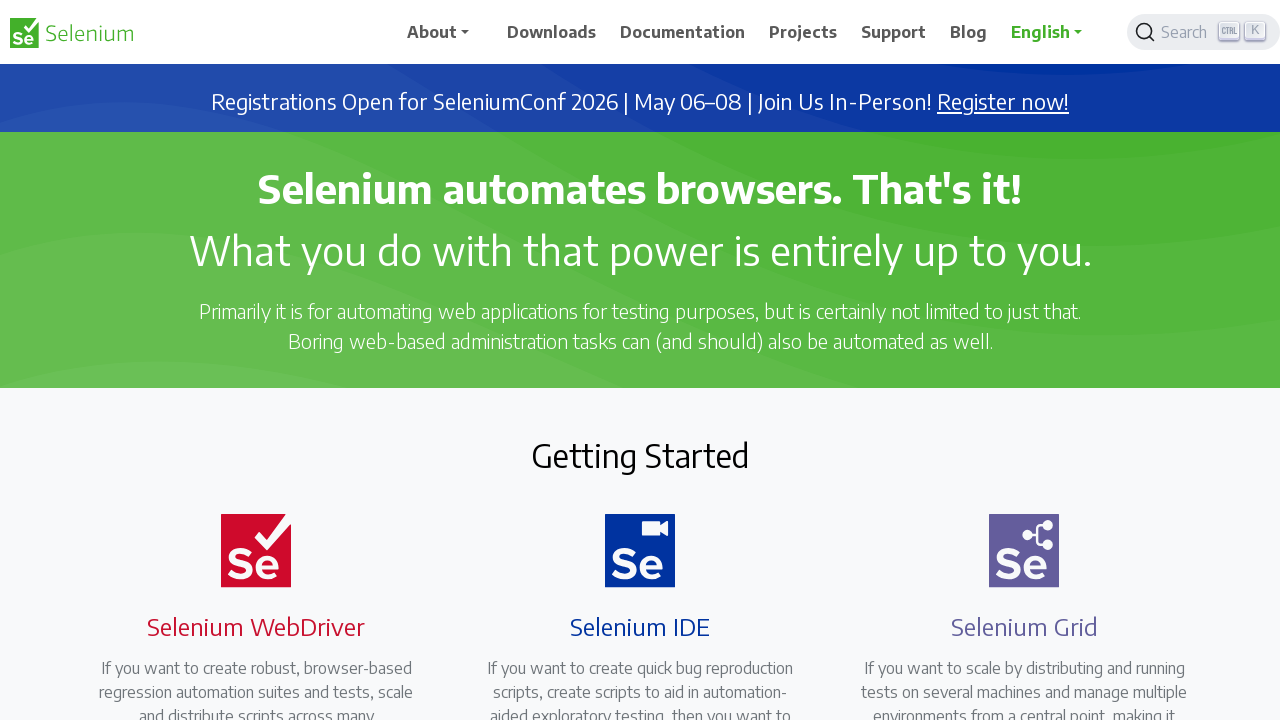

Scrolled down the page by 2000 pixels
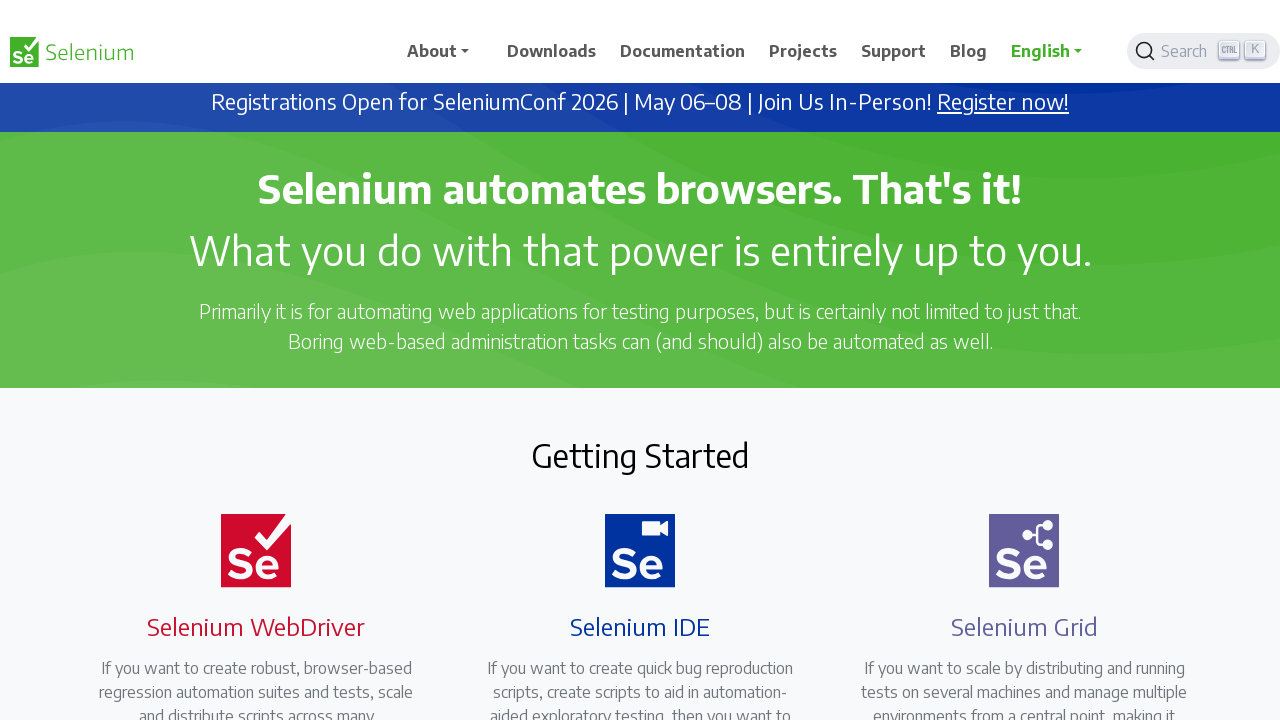

Waited for 2 seconds
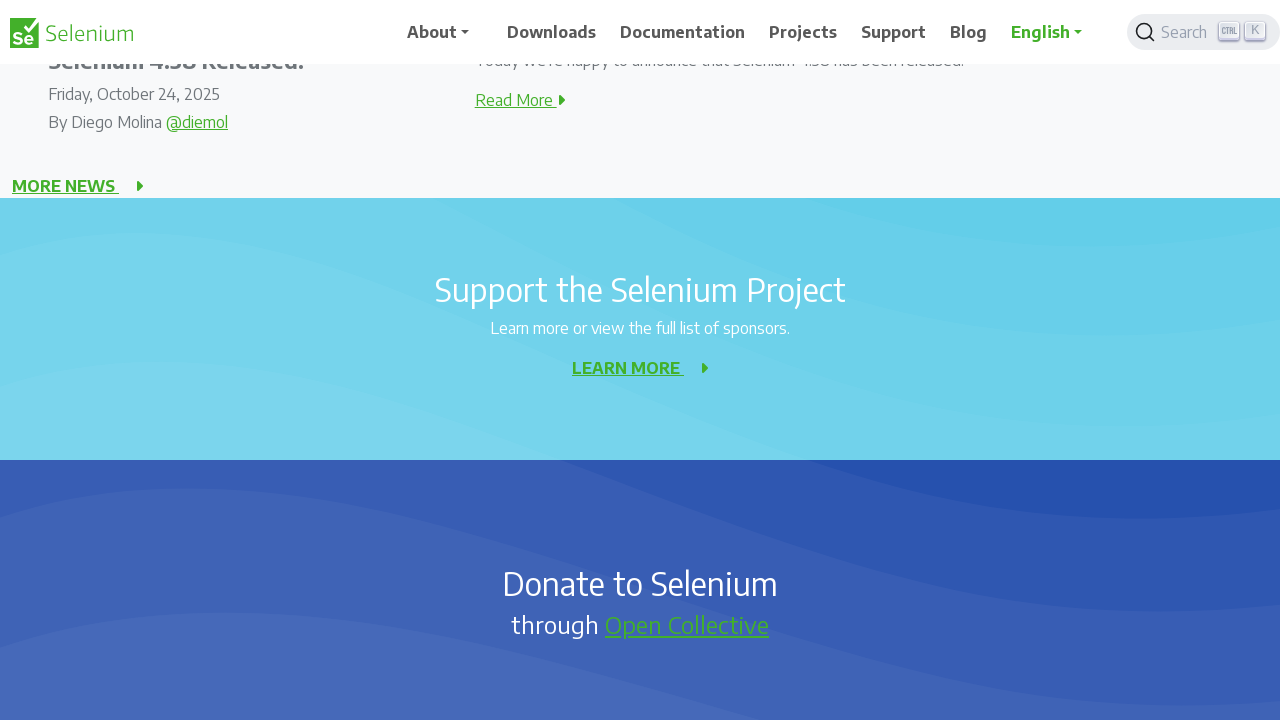

Scrolled up the page by 1500 pixels
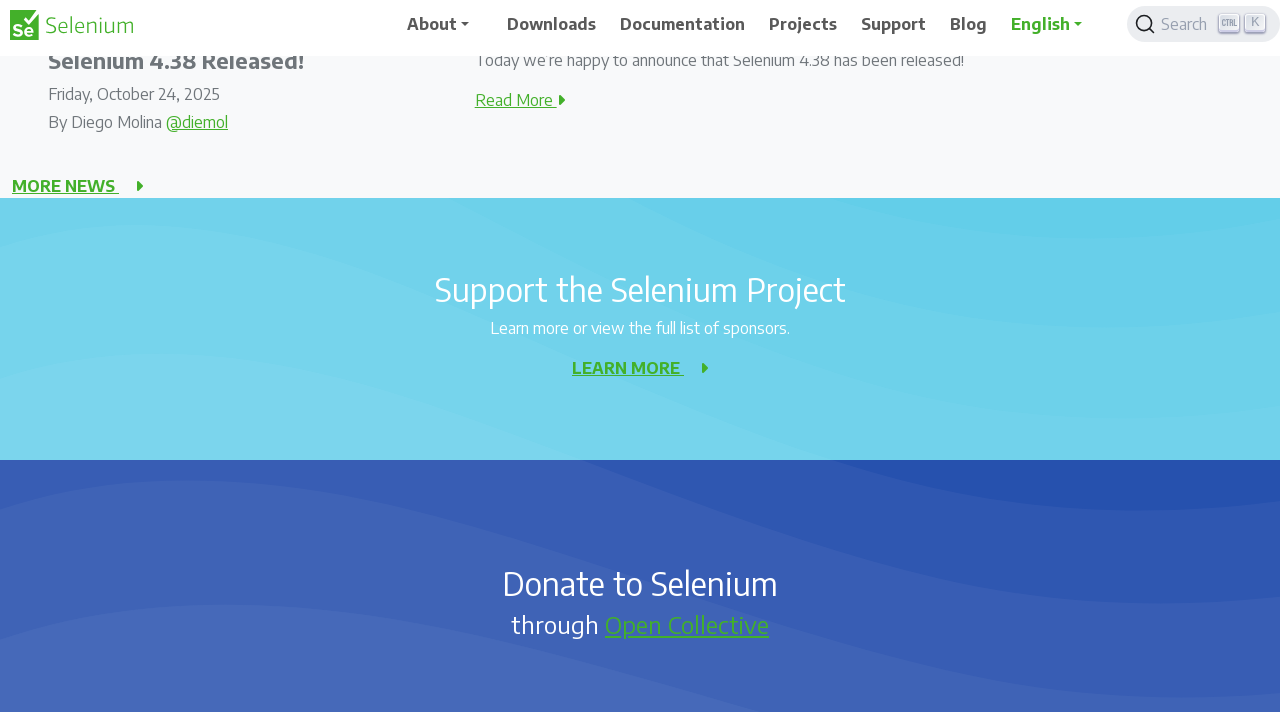

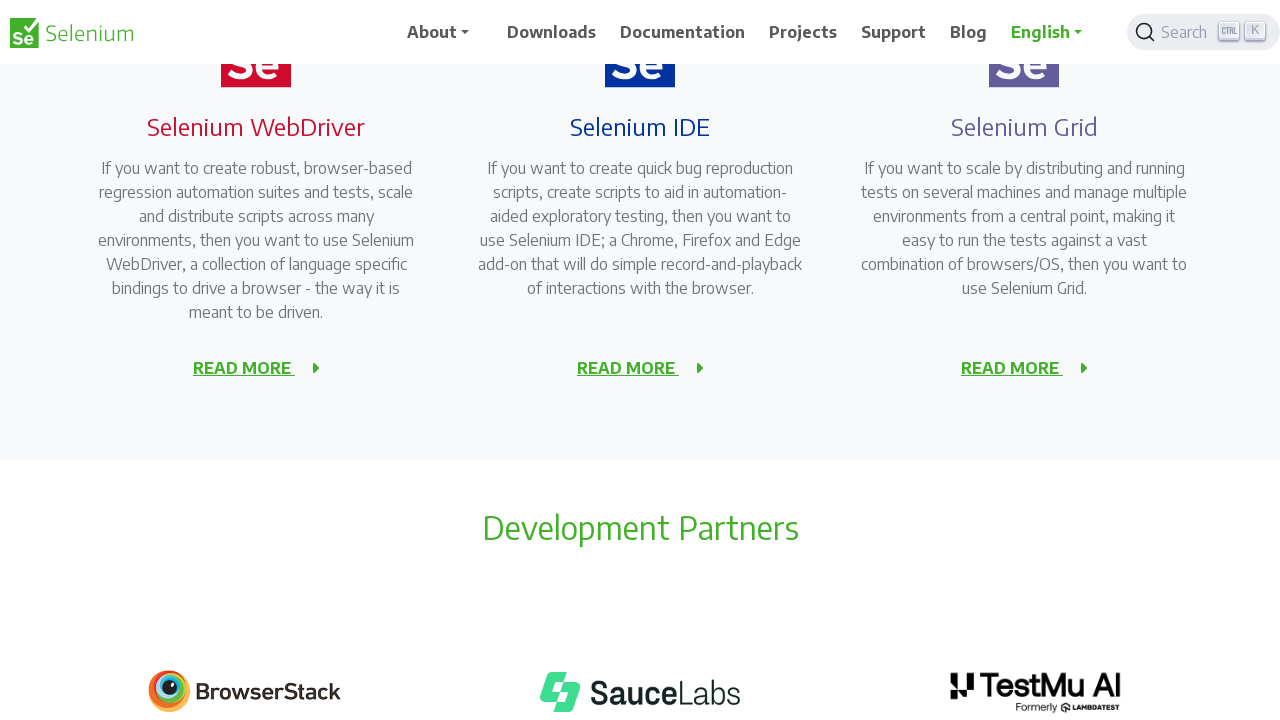